Tests number input field by navigating to the inputs page, verifying the field is initially empty, entering a value, and verifying the value was entered correctly

Starting URL: https://the-internet.herokuapp.com/

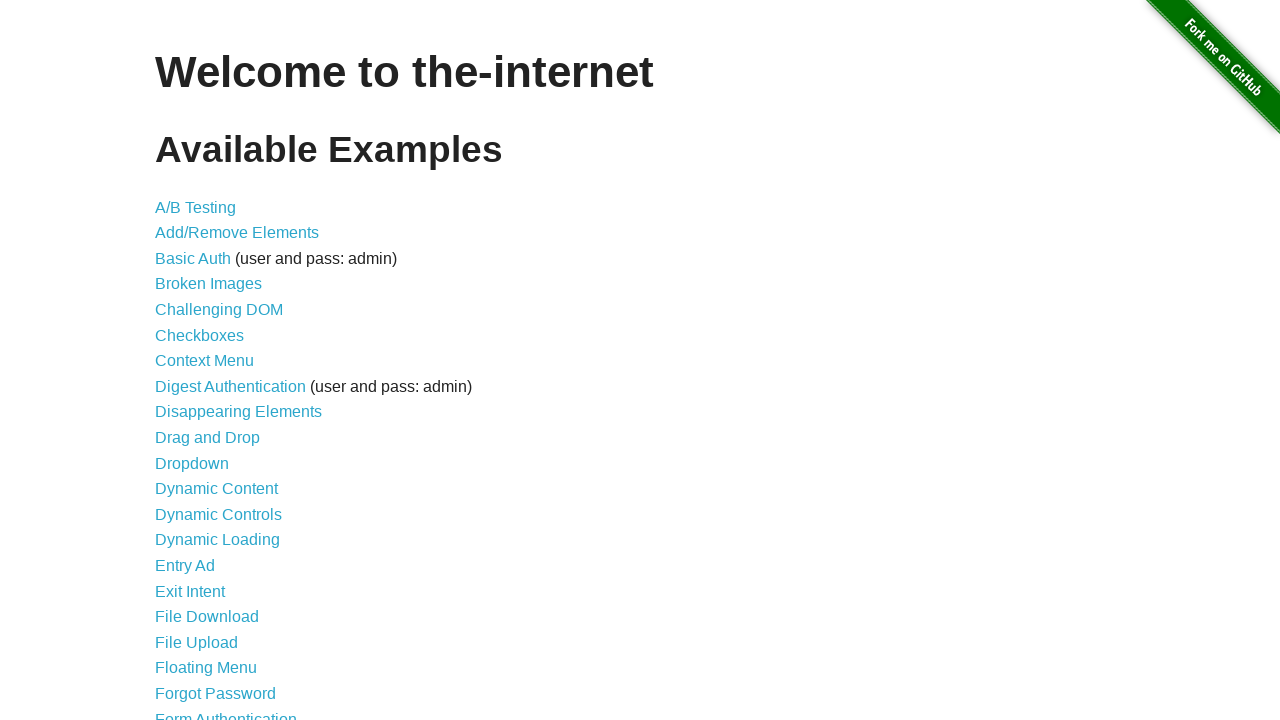

Clicked on the inputs link to navigate to inputs page at (176, 361) on xpath=//li/a[@href='/inputs']
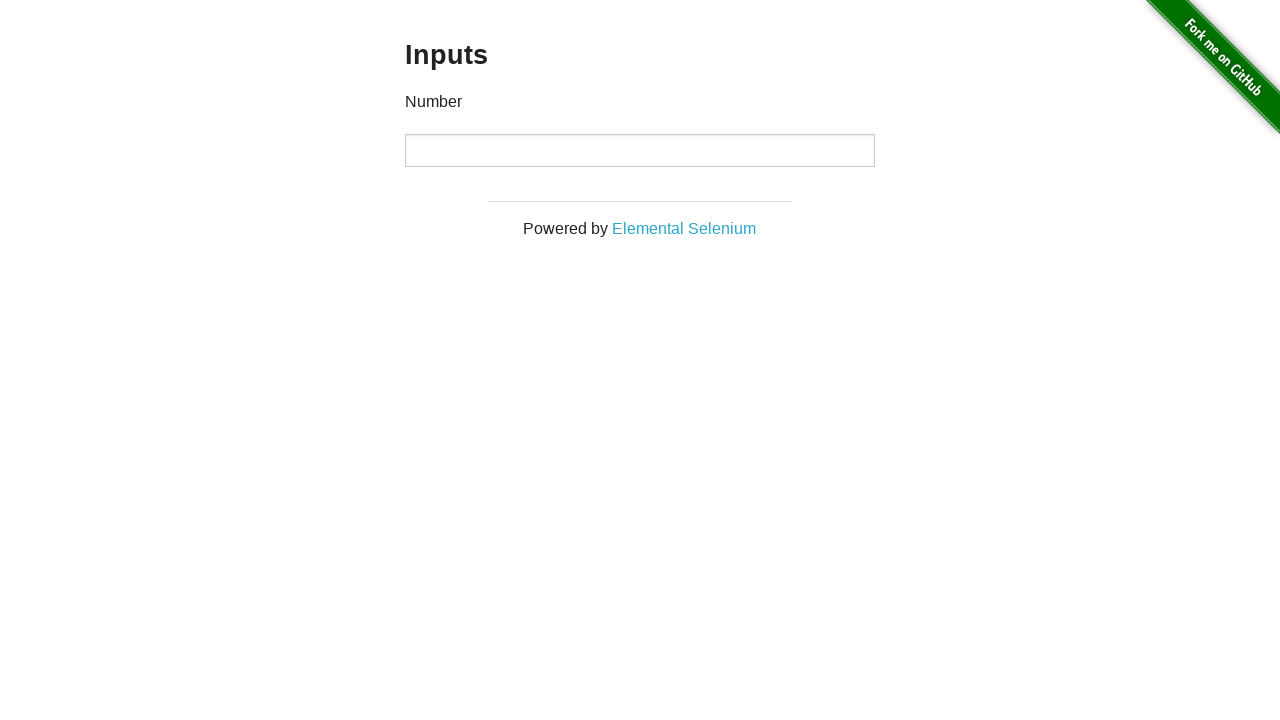

Inputs page loaded successfully
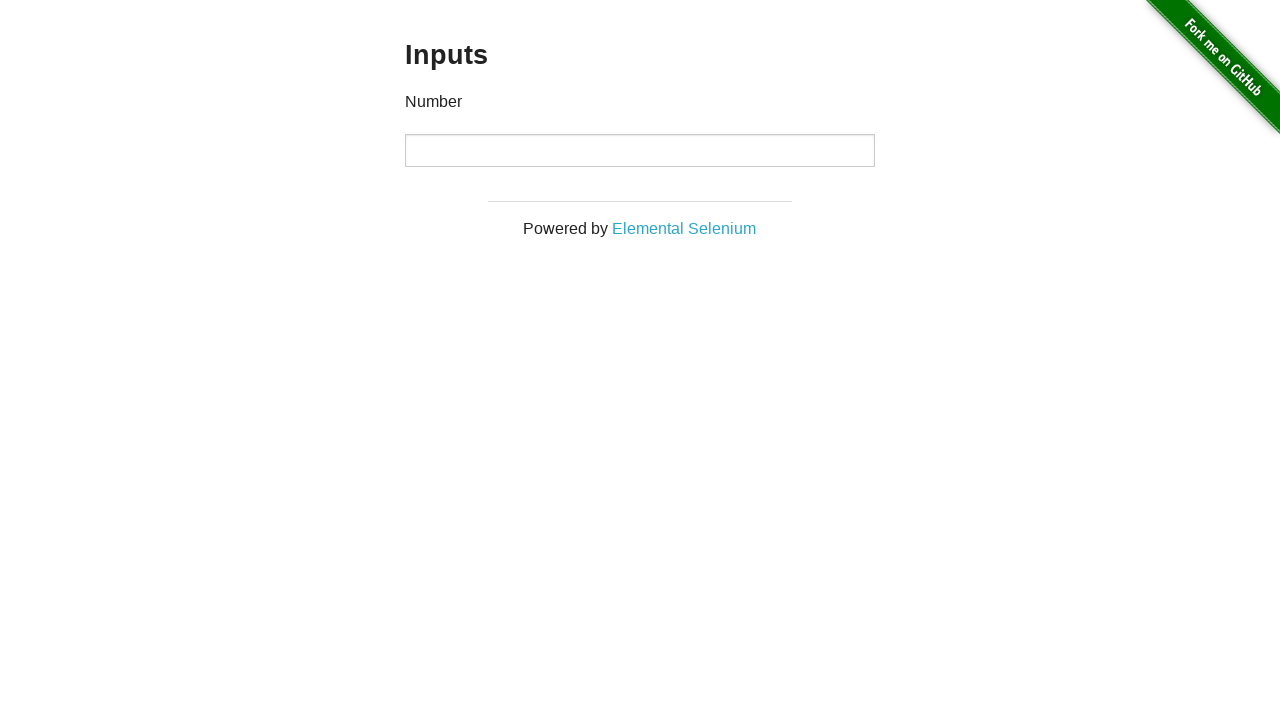

Entered value '1234' into the number input field on //input[@type='number']
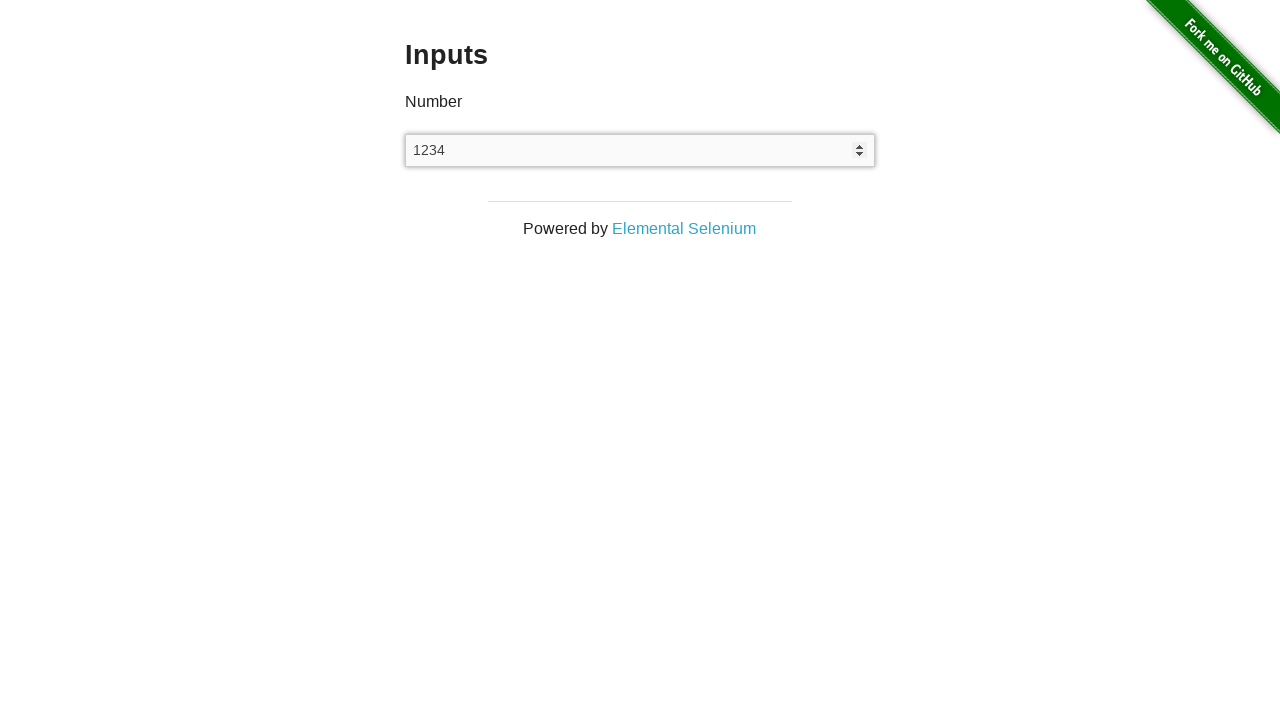

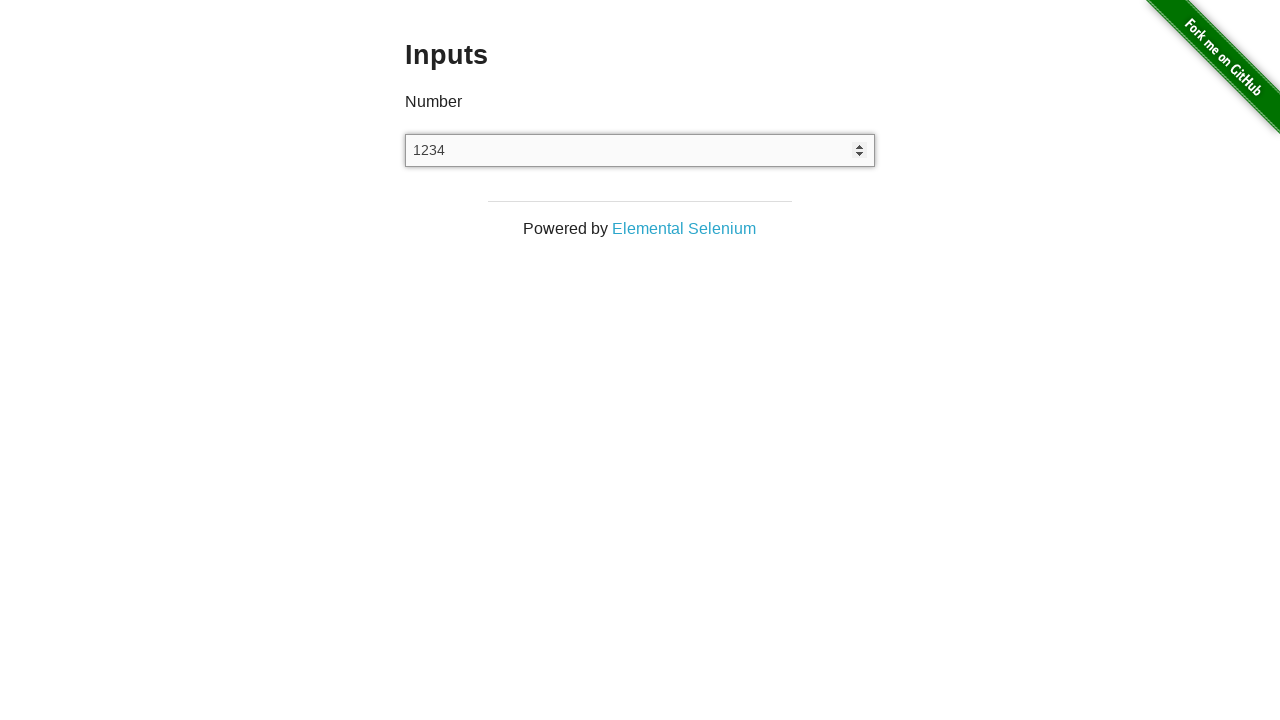